Tests registration form by automatically filling all required fields (marked with asterisks) and verifying successful registration message

Starting URL: http://suninjuly.github.io/registration1.html

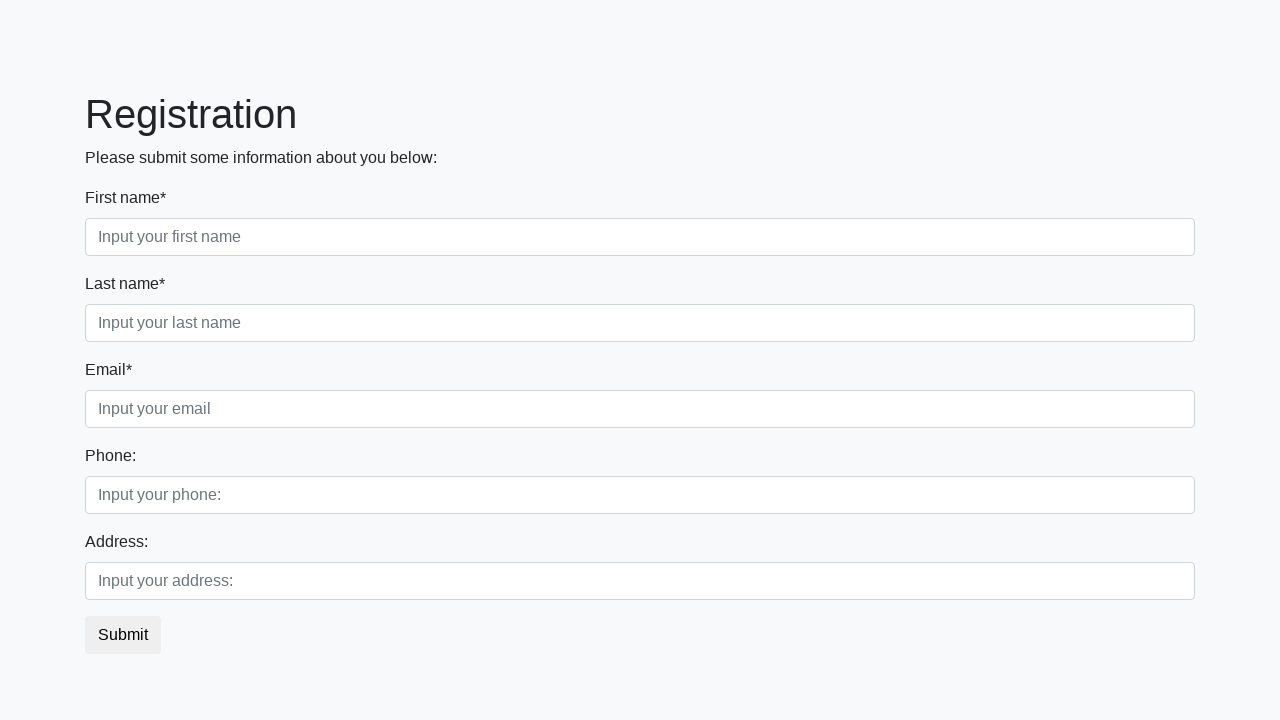

Located all label elements on the registration form
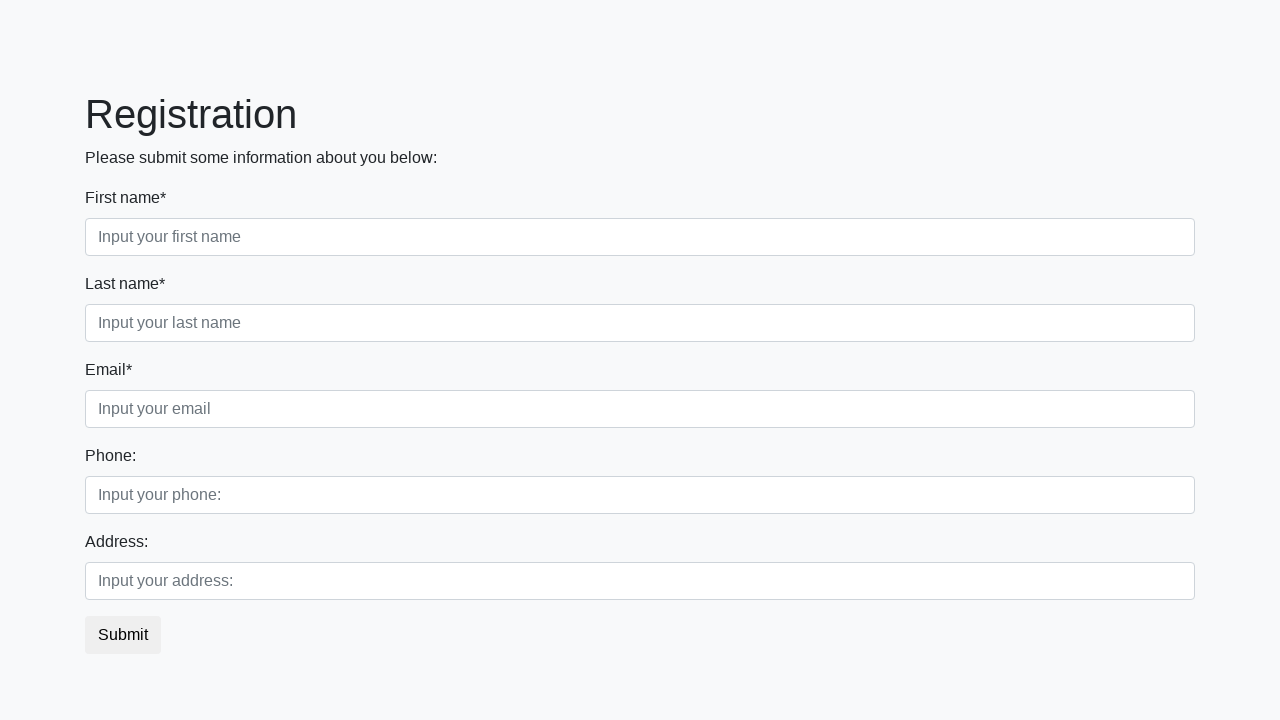

Located all input elements on the registration form
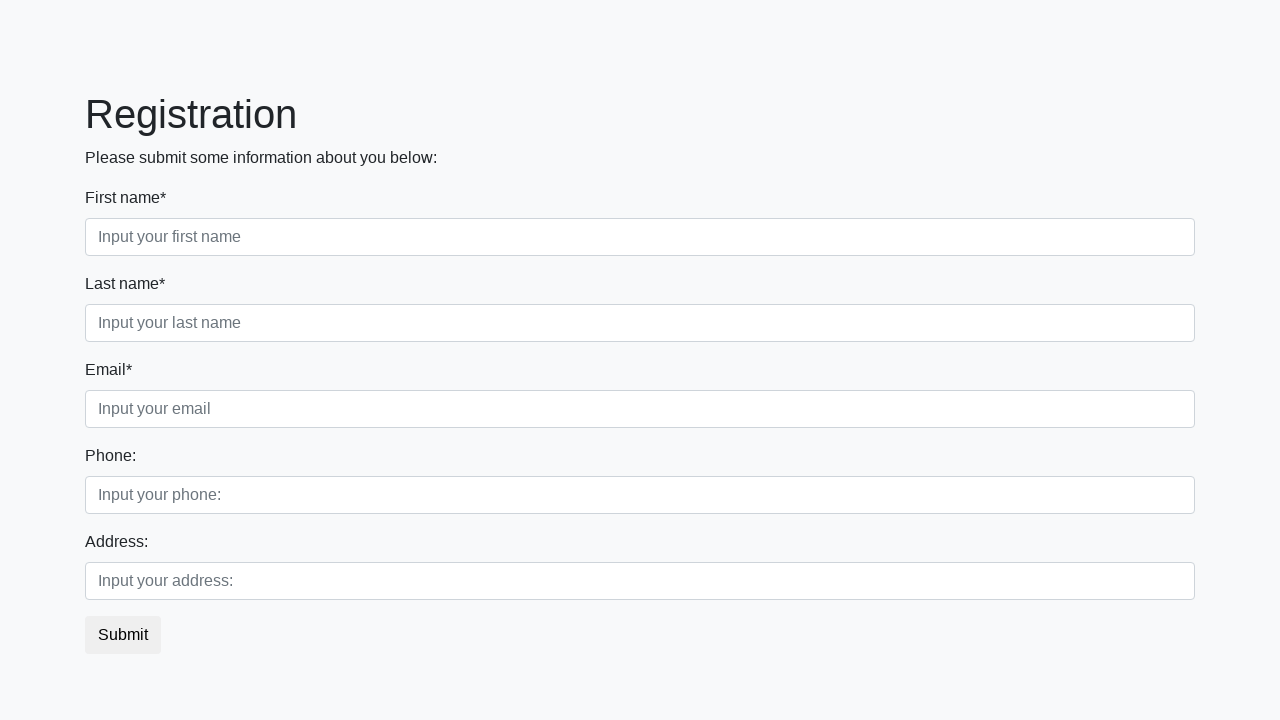

Filled required field 'First name*' with 'TestValue123' on input >> nth=0
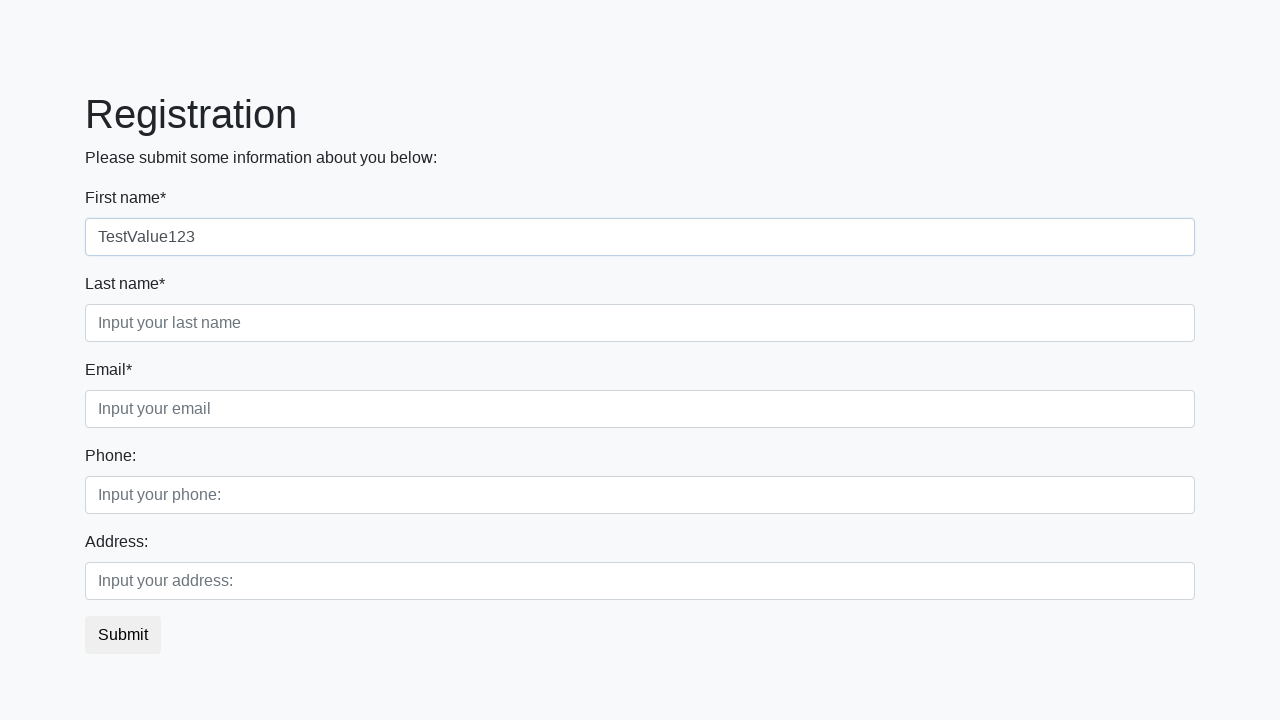

Filled required field 'Last name*' with 'TestValue123' on input >> nth=1
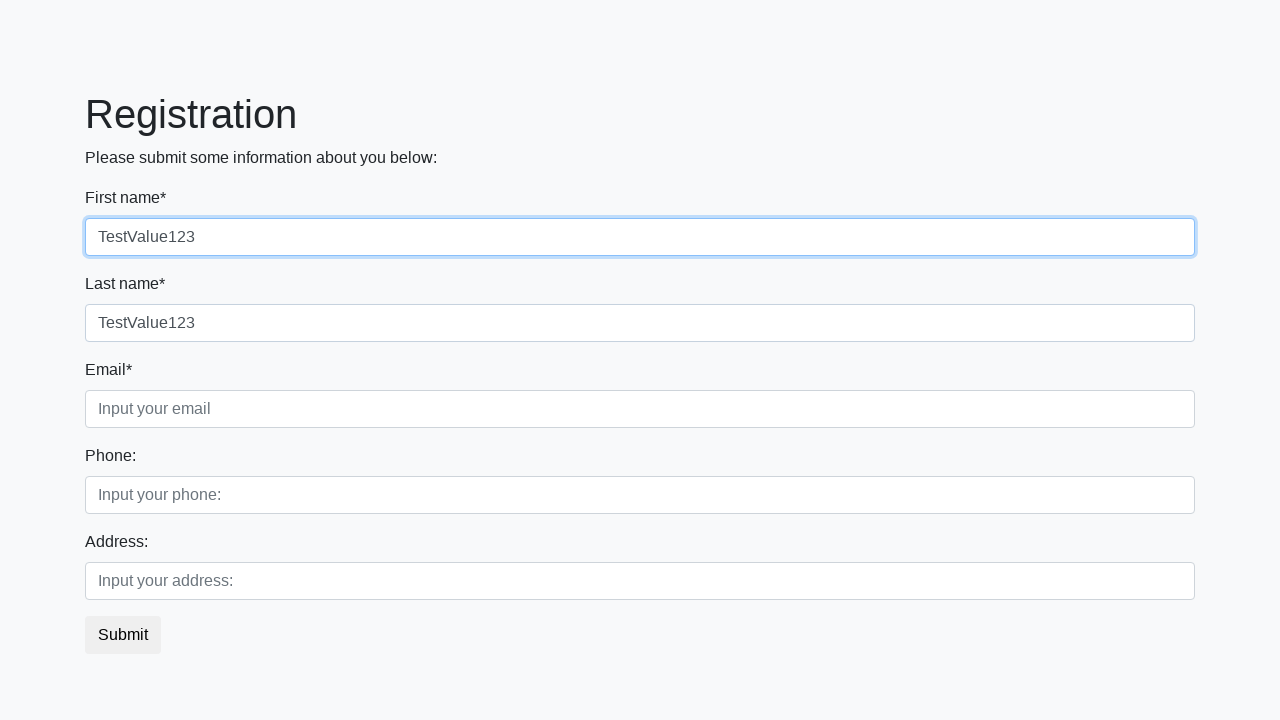

Filled required field 'Email*' with 'TestValue123' on input >> nth=2
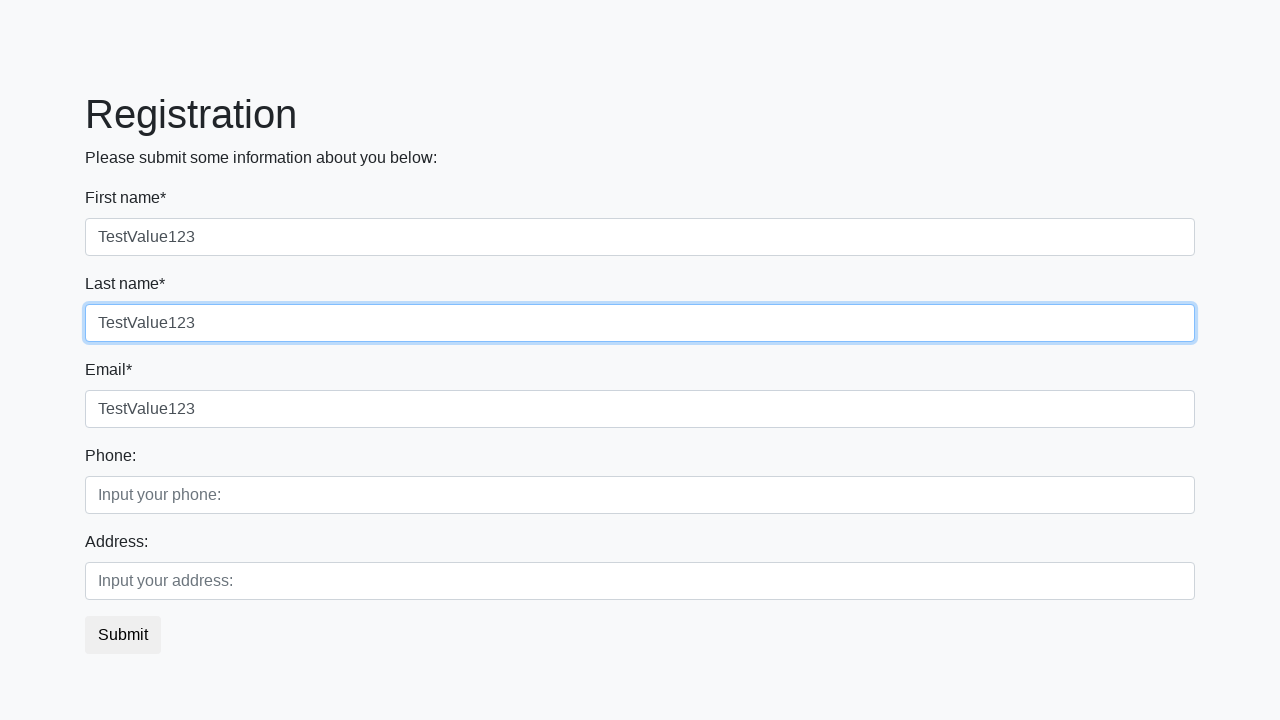

Clicked the submit button to register at (123, 635) on button.btn
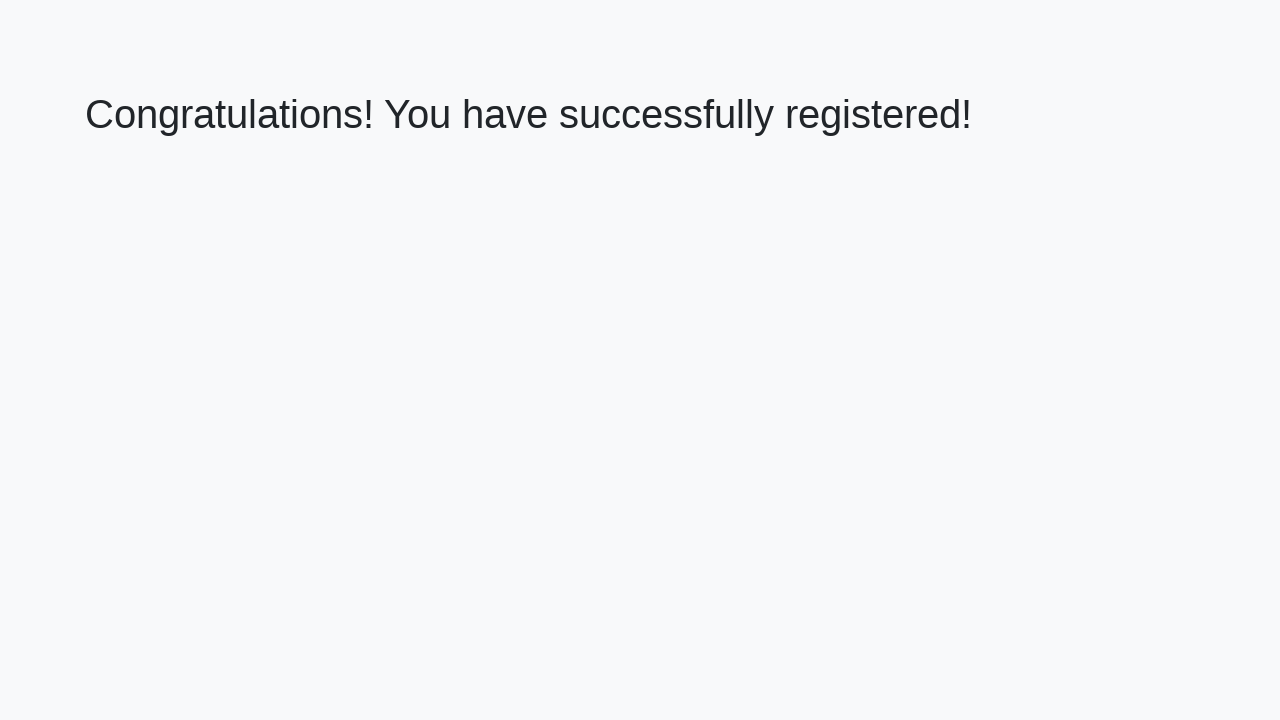

Success message heading appeared on the page
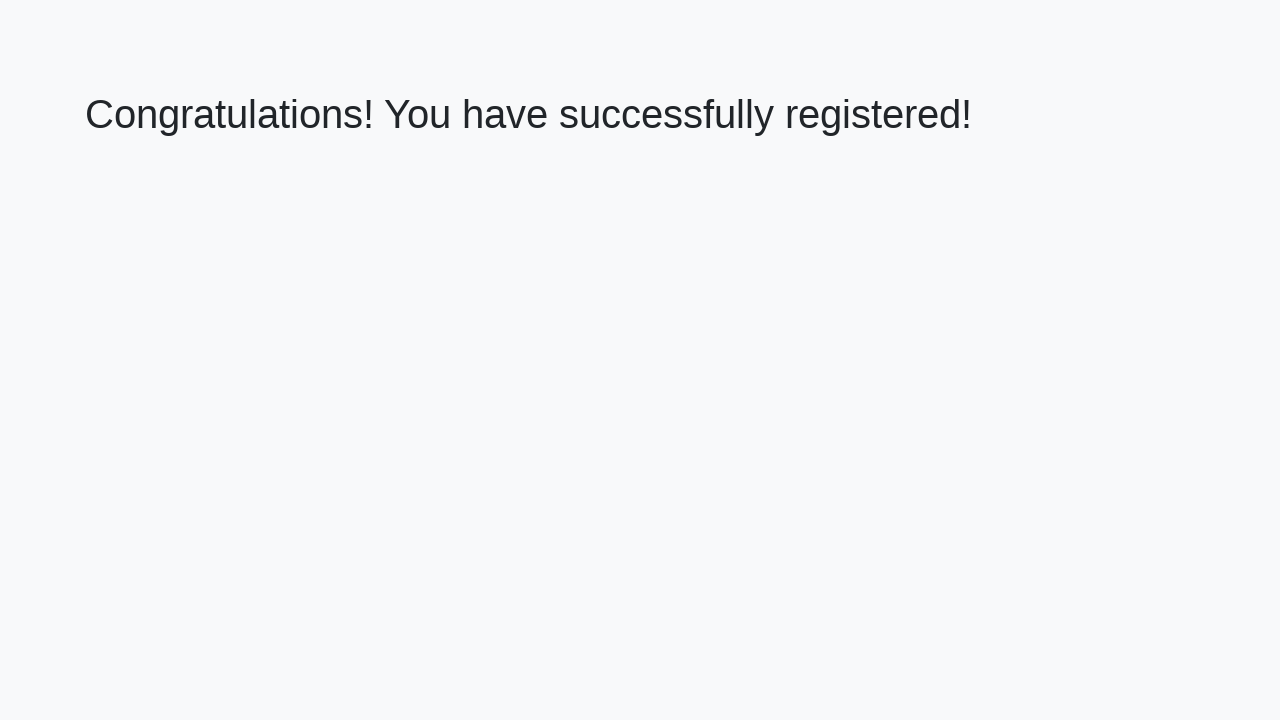

Verified success message: 'Congratulations! You have successfully registered!'
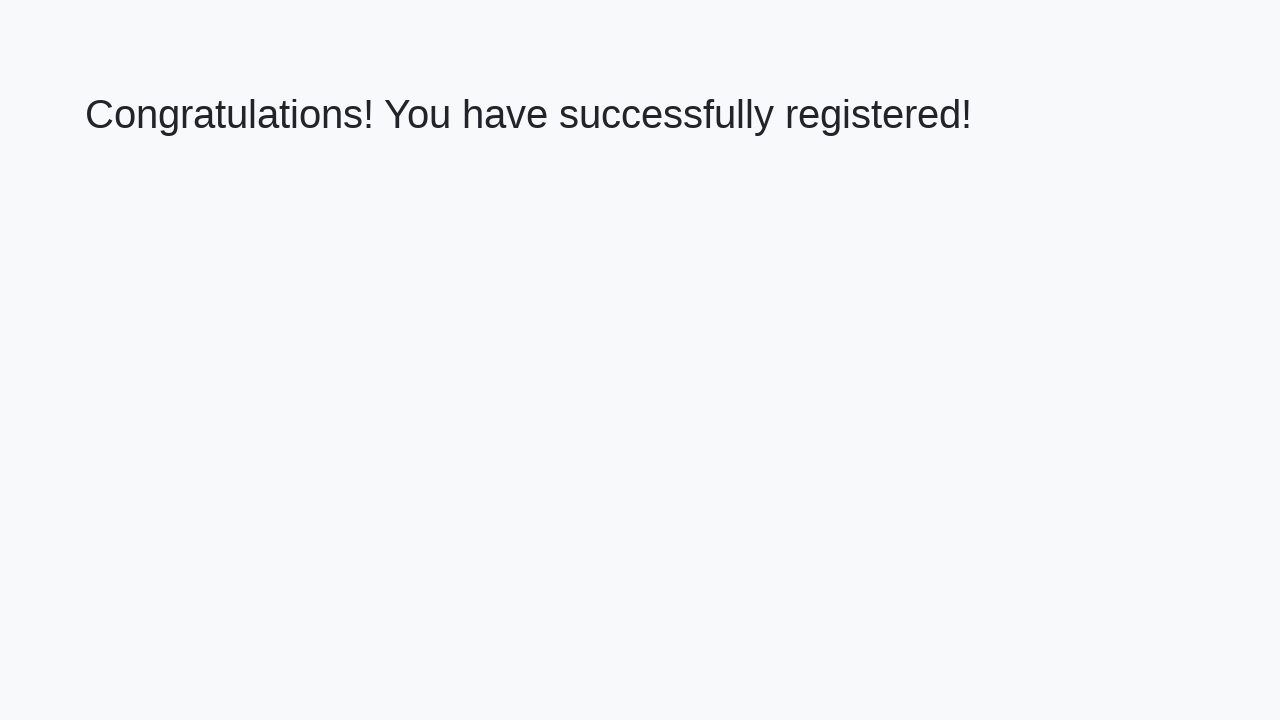

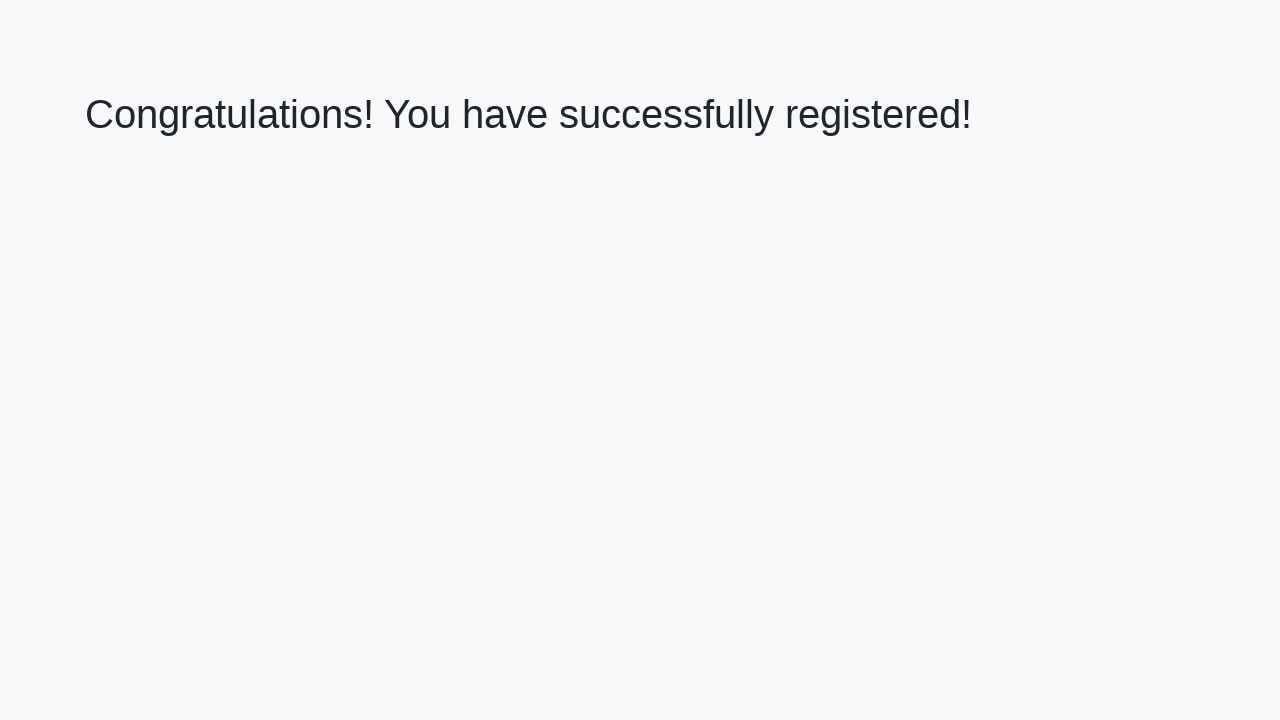